Performs drag and drop operation on jQuery UI demo page, dragging the draggable element to the droppable target

Starting URL: https://jqueryui.com/resources/demos/droppable/default.html

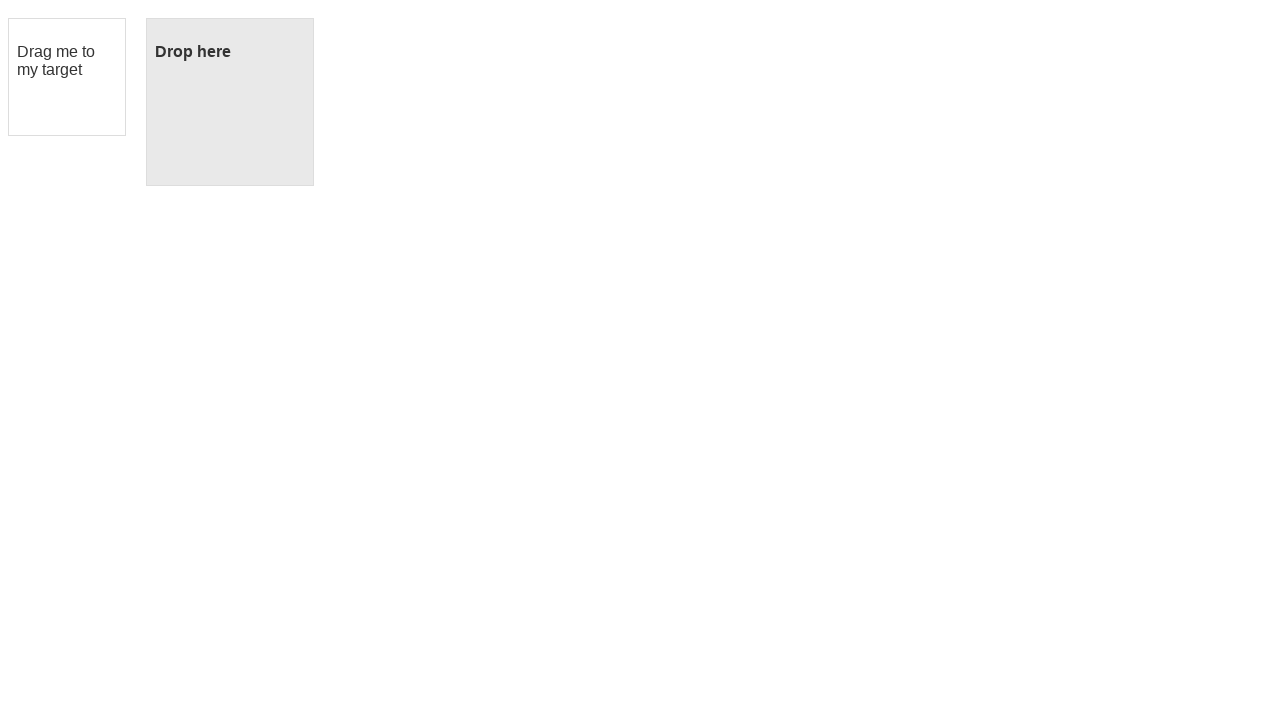

Waited for draggable element to be visible
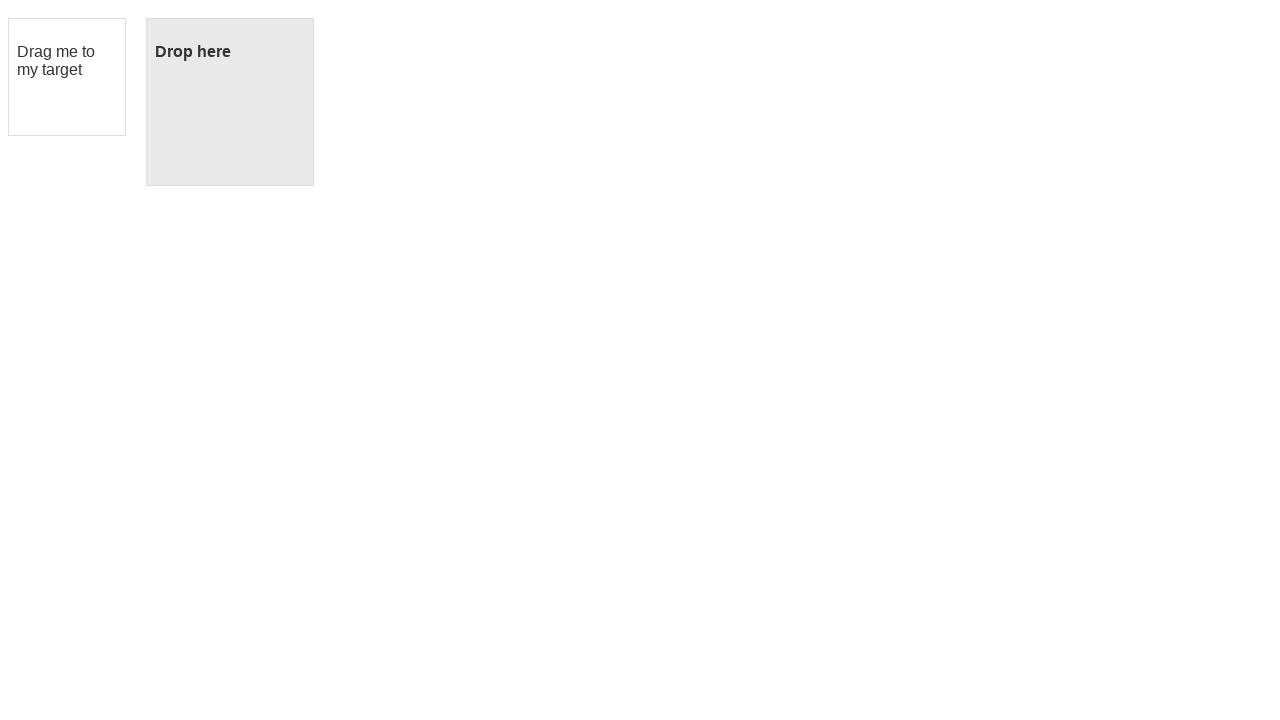

Waited for droppable target to be visible
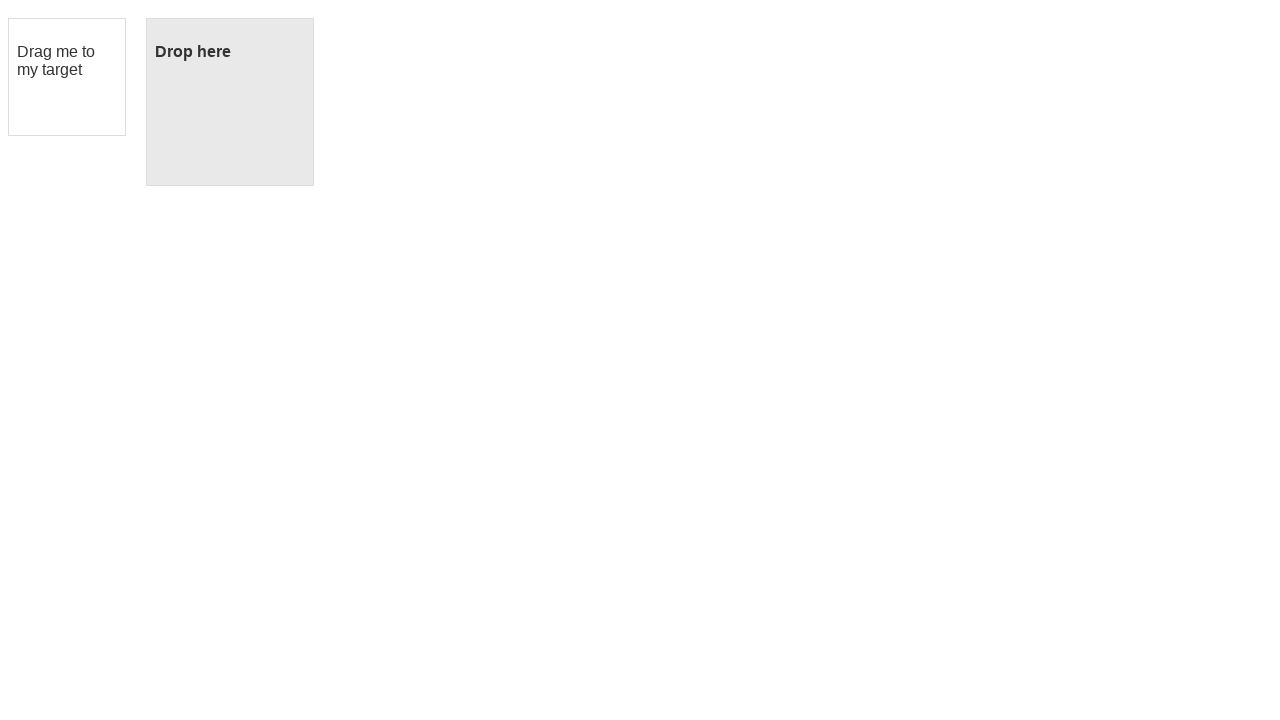

Located draggable element
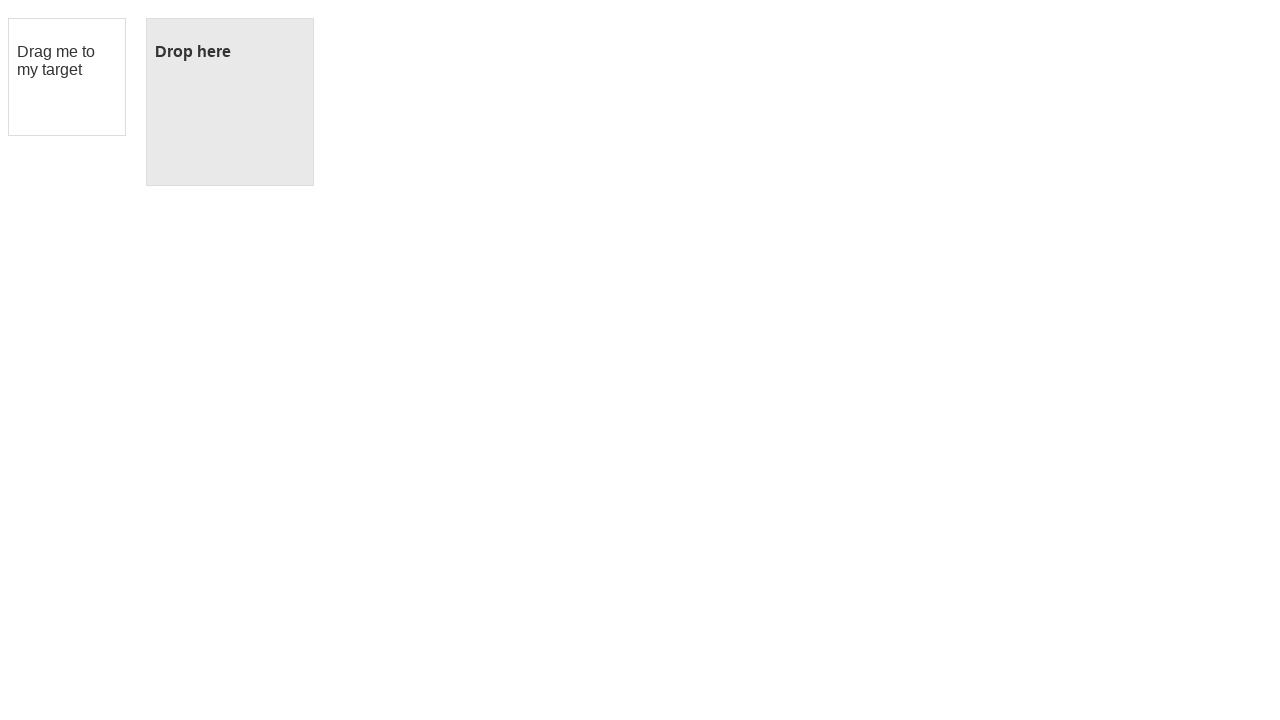

Located droppable target element
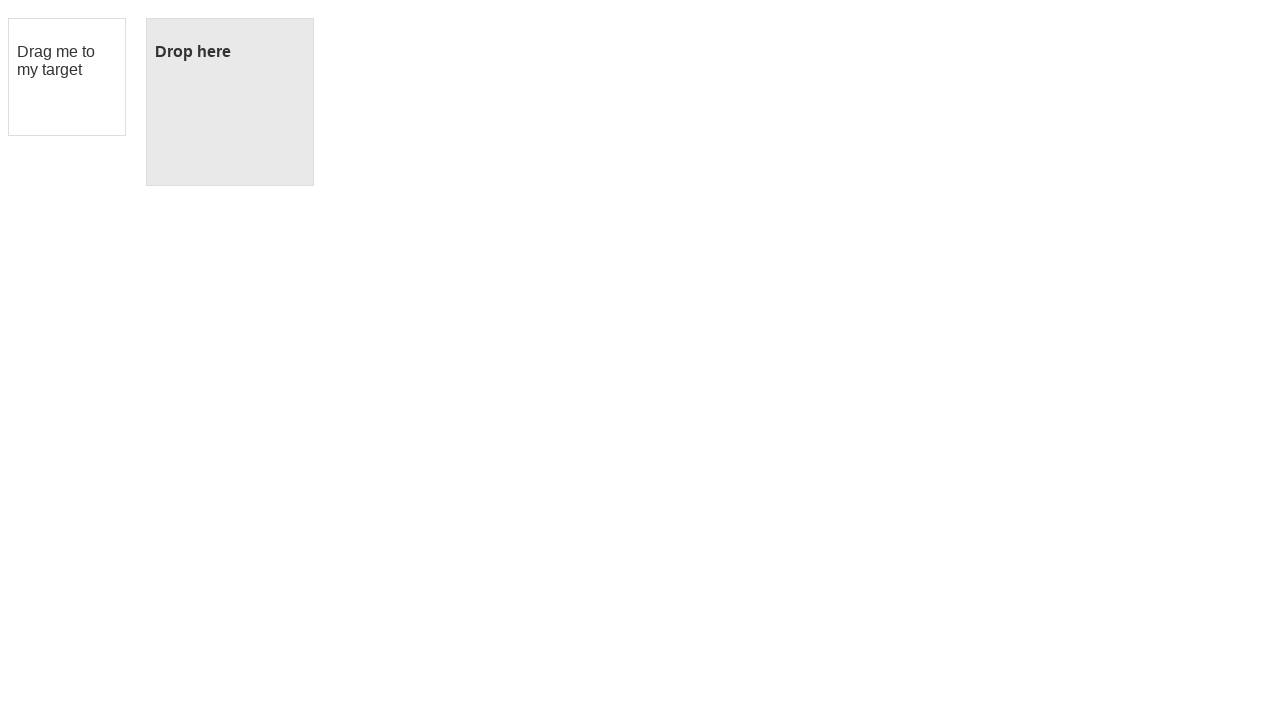

Performed drag and drop operation from draggable element to droppable target at (230, 102)
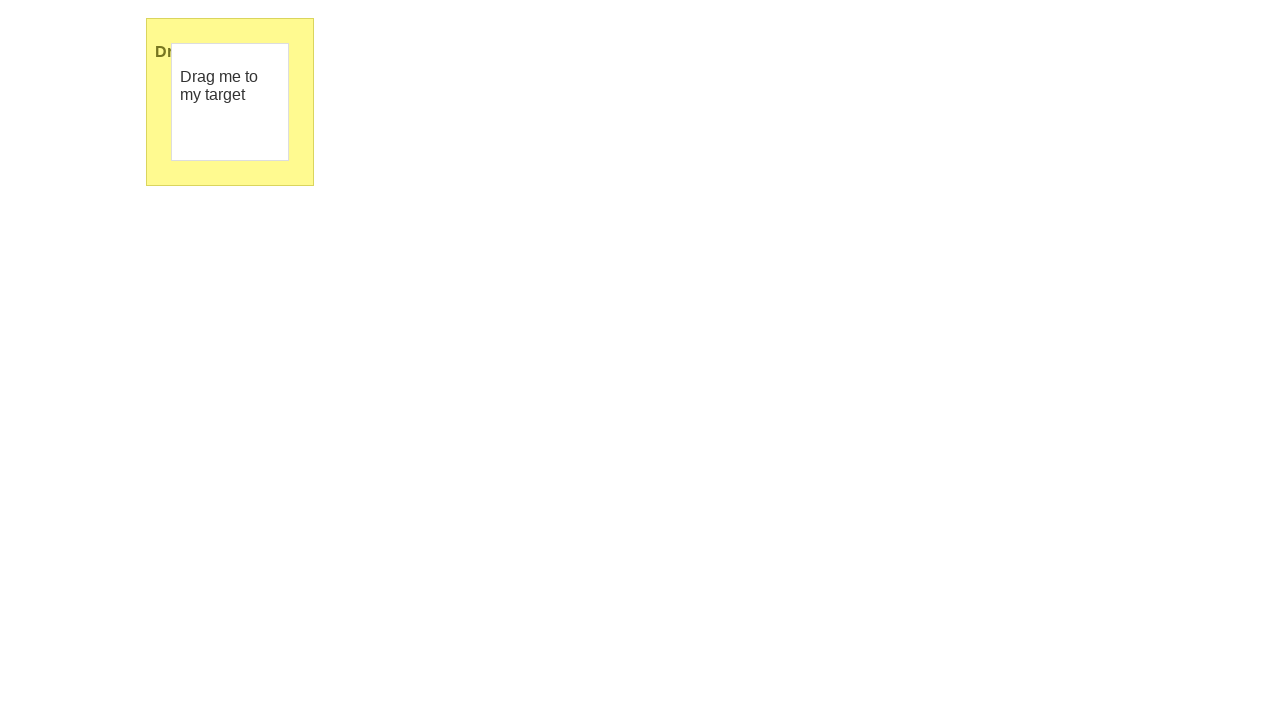

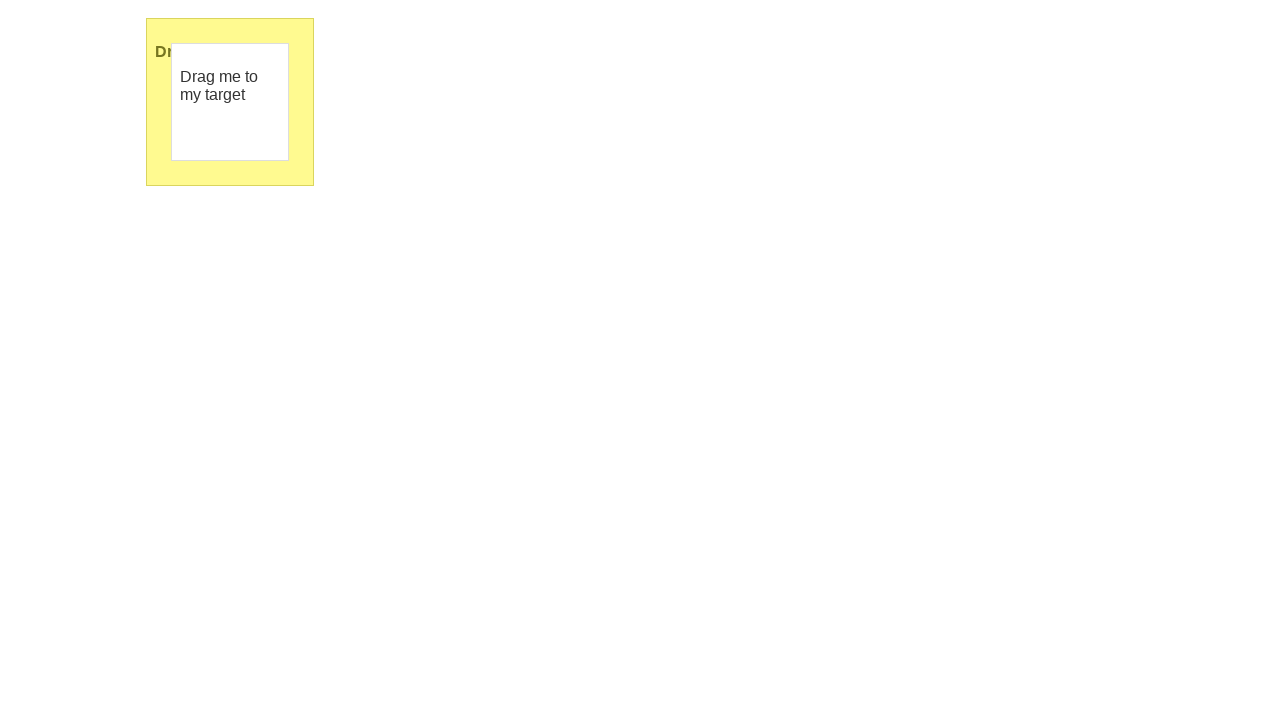